Tests JavaScript alert handling by clicking buttons that trigger different types of alerts (simple alert, confirm dialog, and prompt dialog) and interacting with them using accept, dismiss, and sendKeys operations.

Starting URL: https://the-internet.herokuapp.com/javascript_alerts

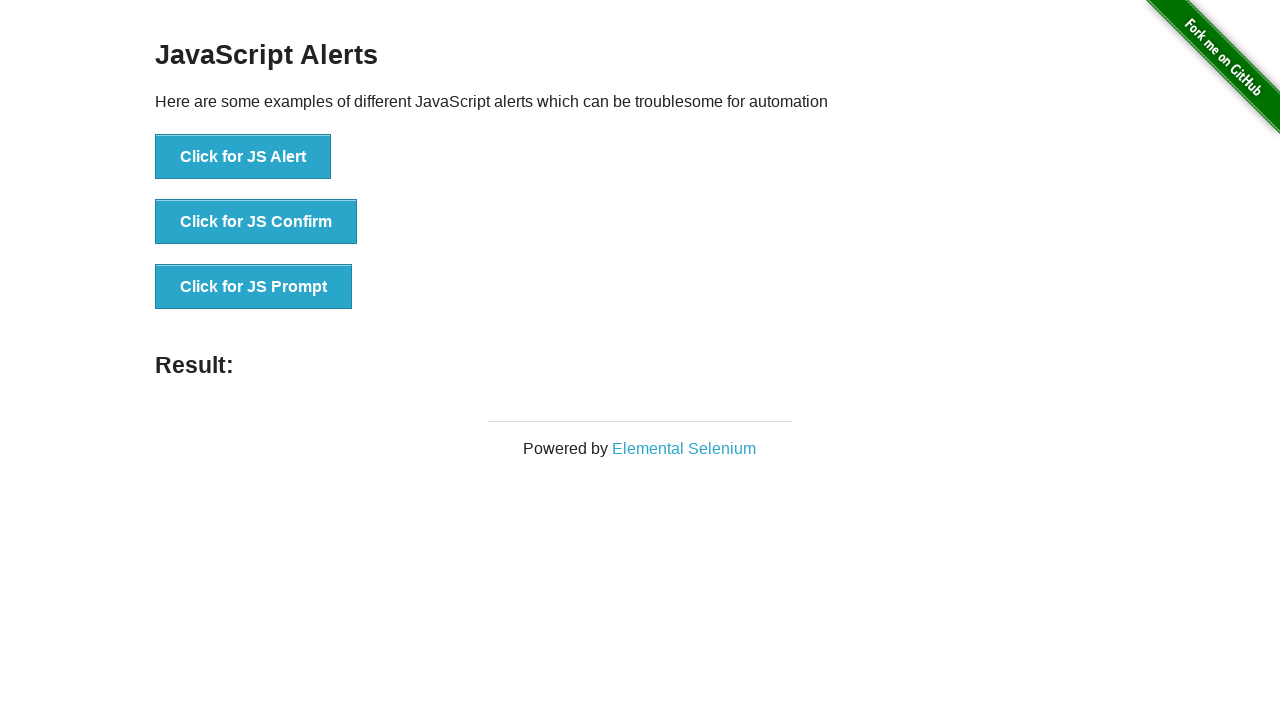

Clicked 'Click for JS Alert' button to trigger simple alert at (243, 157) on xpath=//button[normalize-space()='Click for JS Alert']
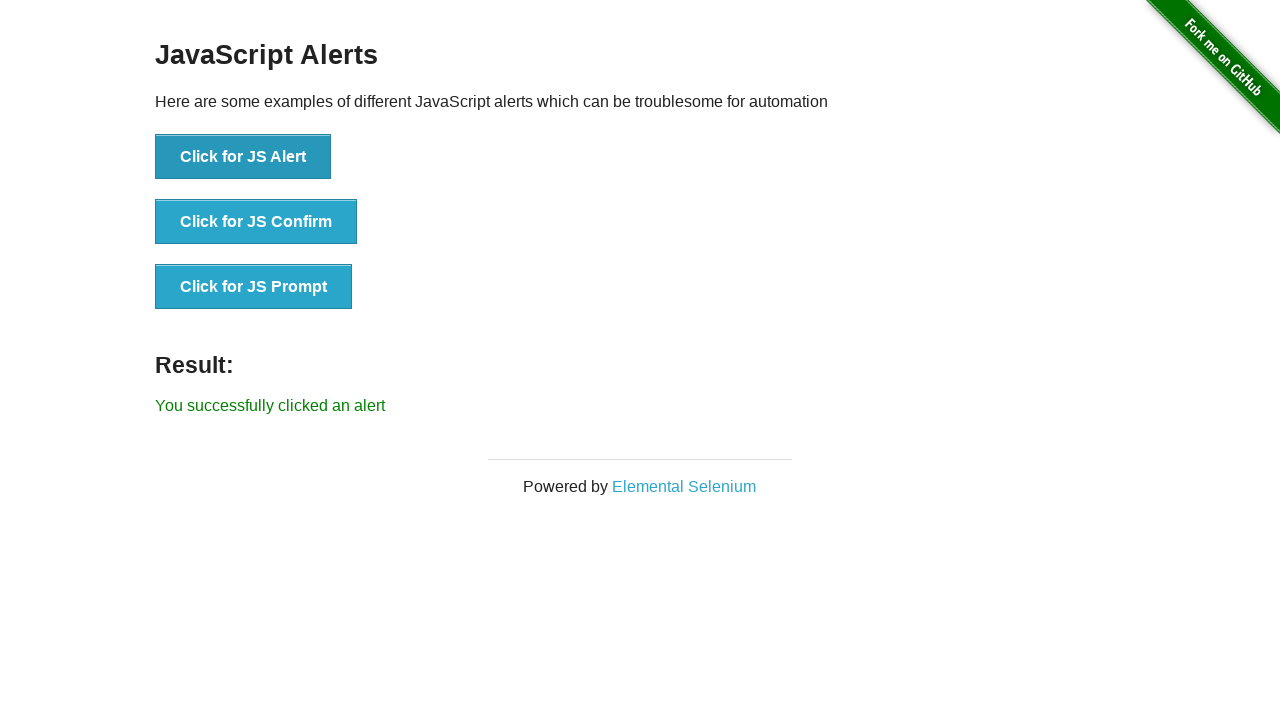

Set up dialog handler to accept alerts
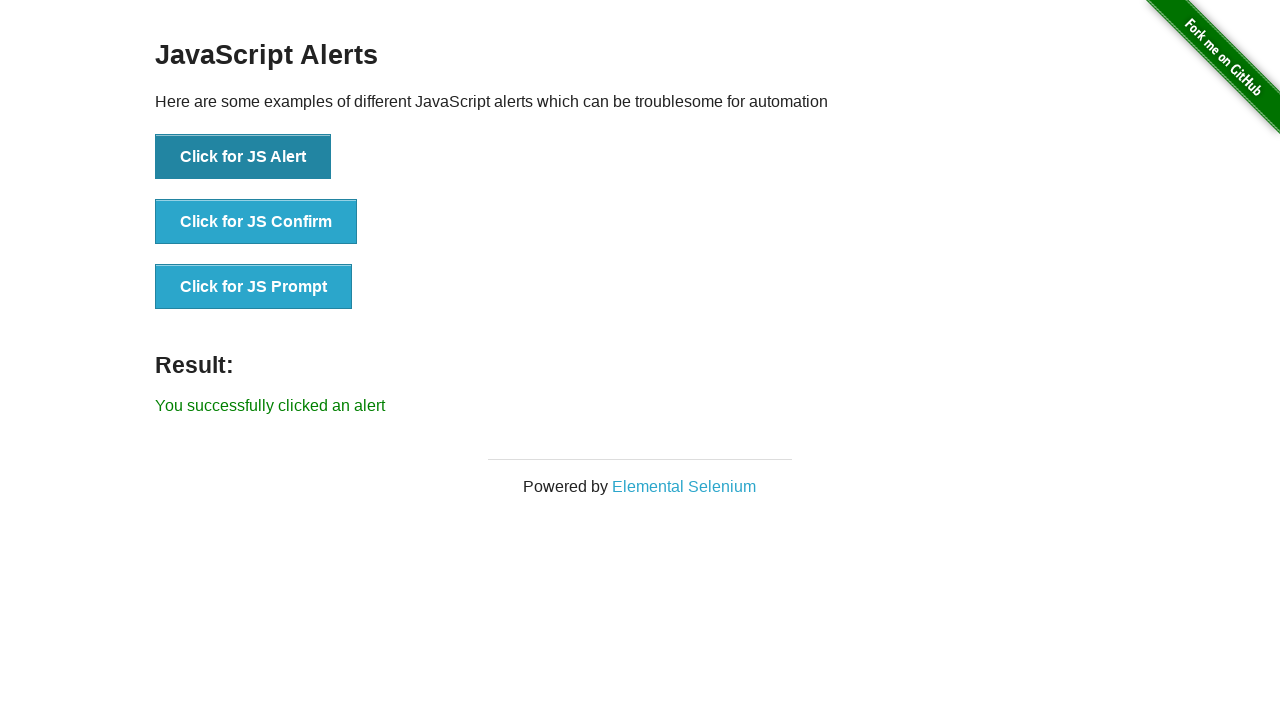

Clicked 'Click for JS Alert' button again at (243, 157) on xpath=//button[normalize-space()='Click for JS Alert']
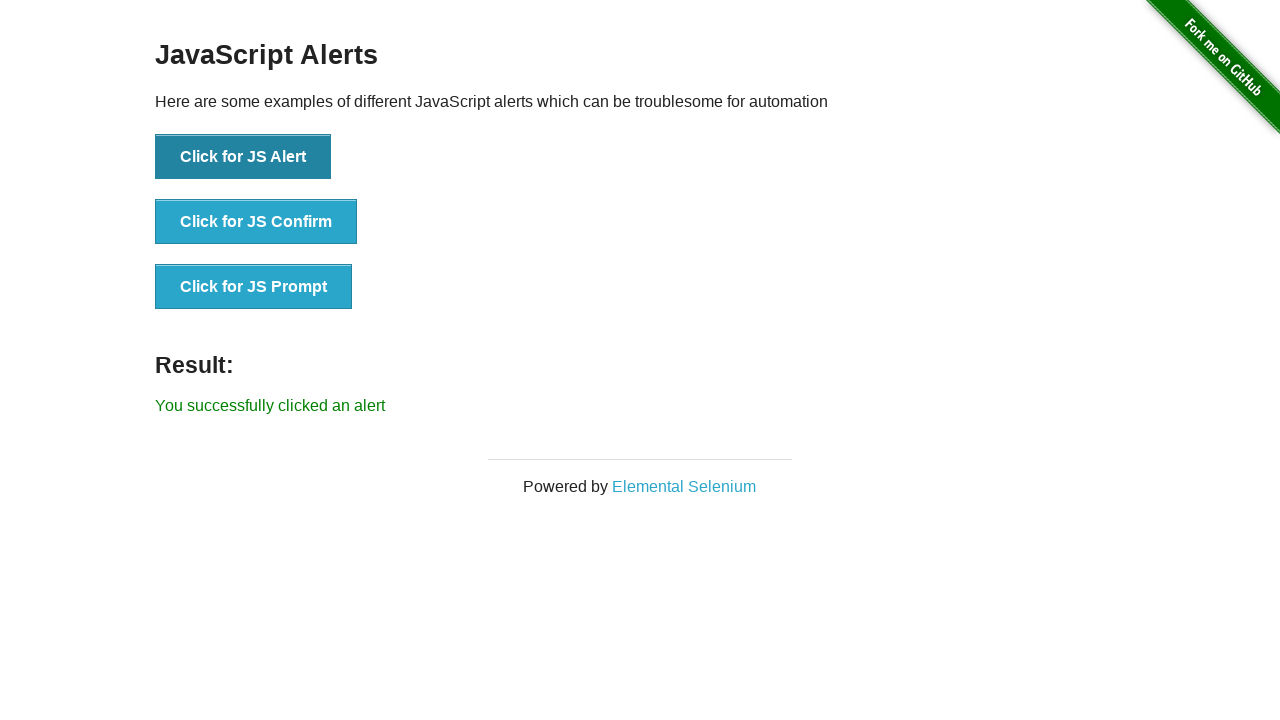

Set up one-time dialog handler to accept the alert
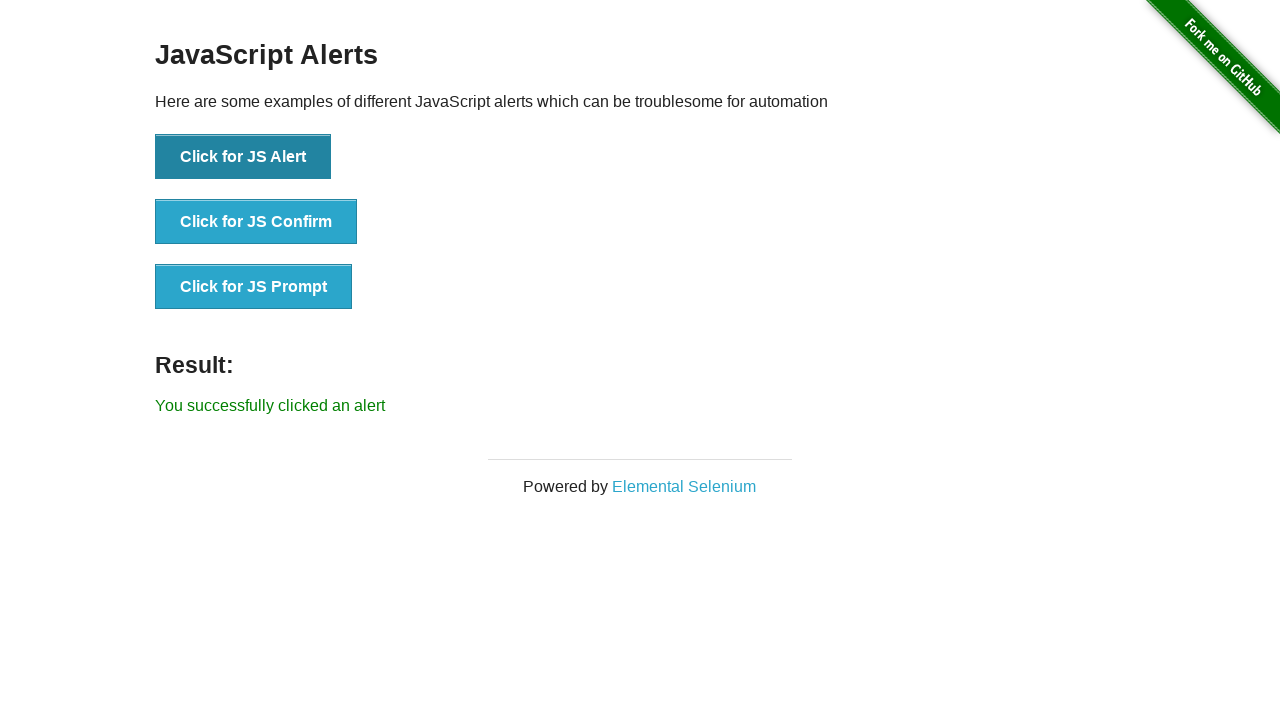

Clicked 'Click for JS Alert' button and accepted the alert at (243, 157) on xpath=//button[normalize-space()='Click for JS Alert']
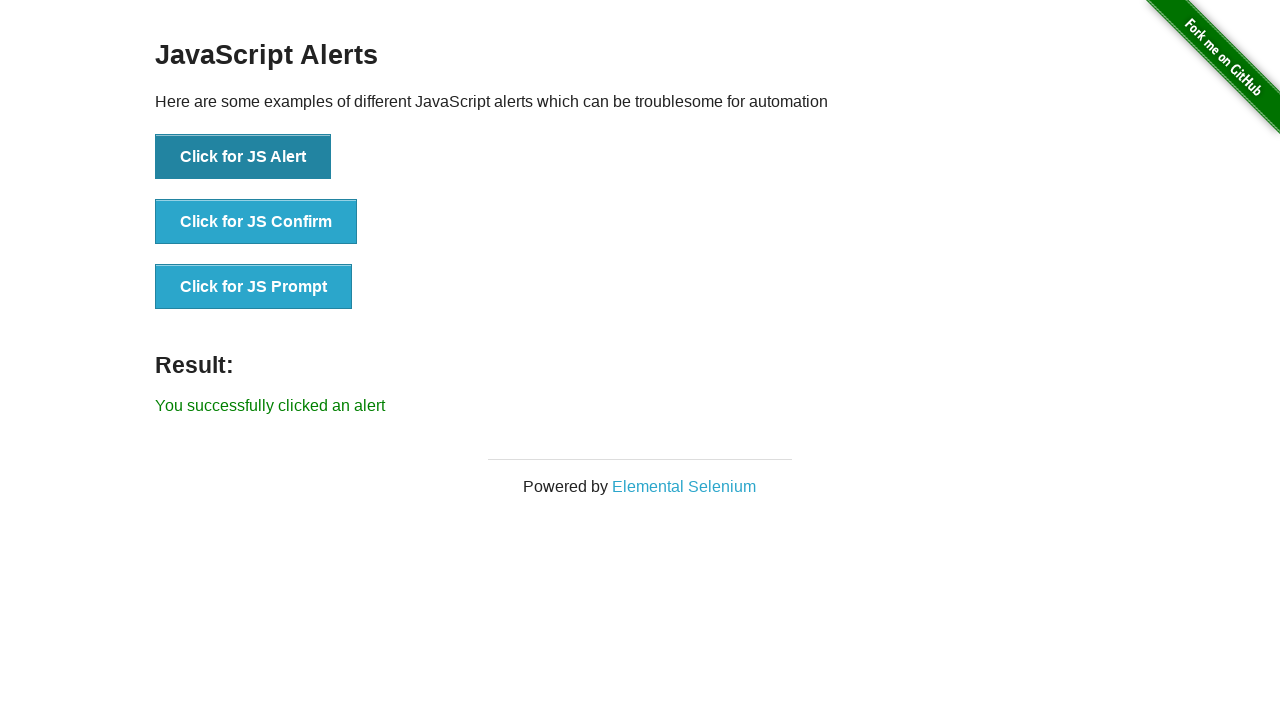

Set up one-time dialog handler to dismiss the confirm dialog
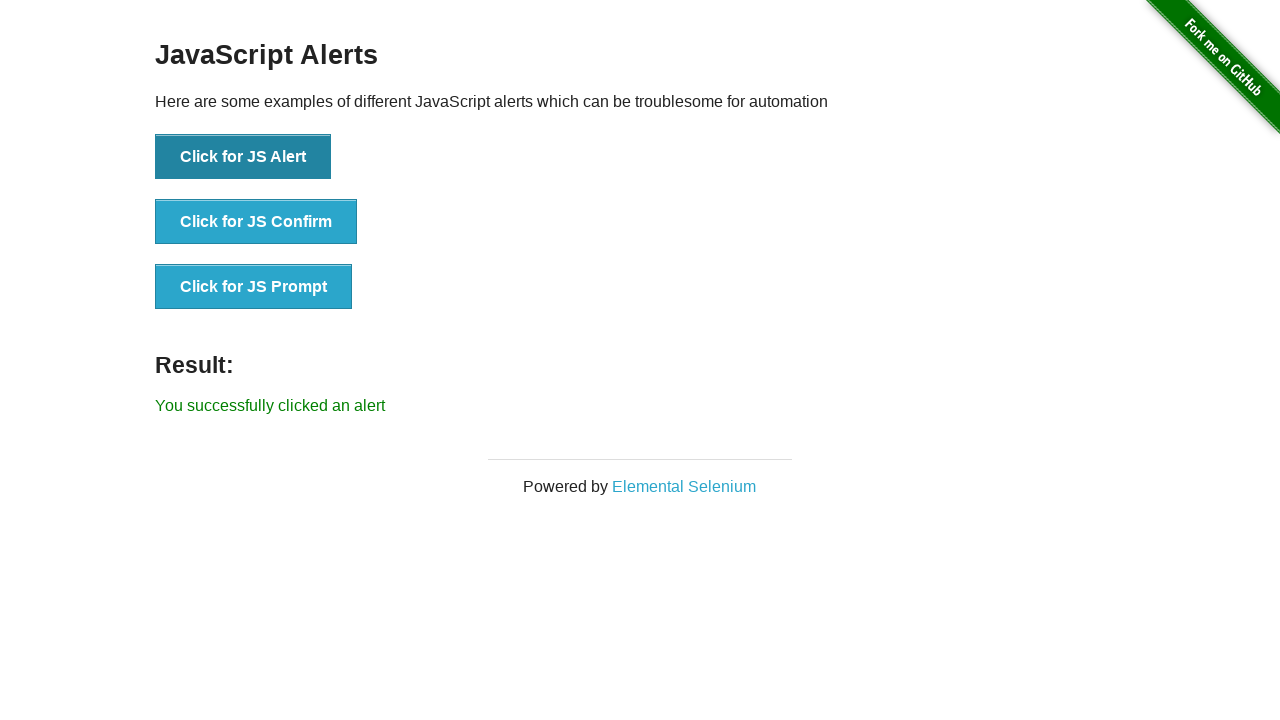

Clicked 'Click for JS Confirm' button and dismissed the dialog at (256, 222) on xpath=//button[normalize-space()='Click for JS Confirm']
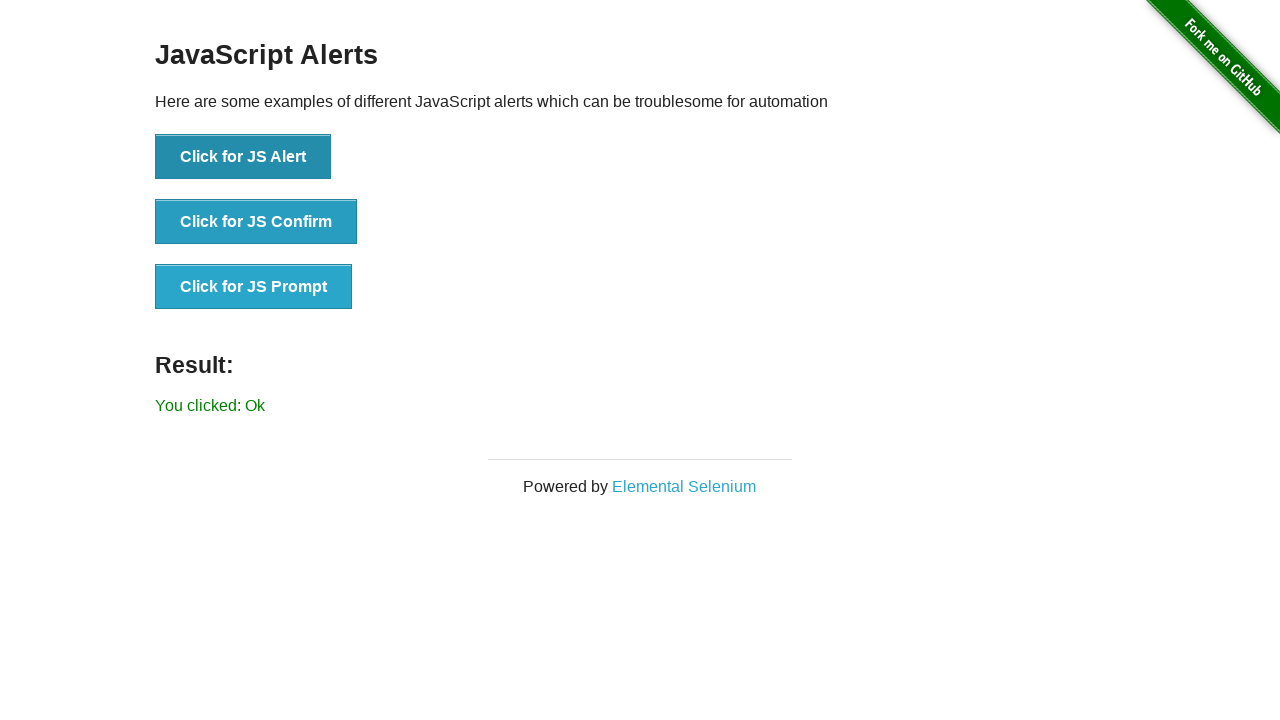

Set up one-time dialog handler for prompt with custom text input
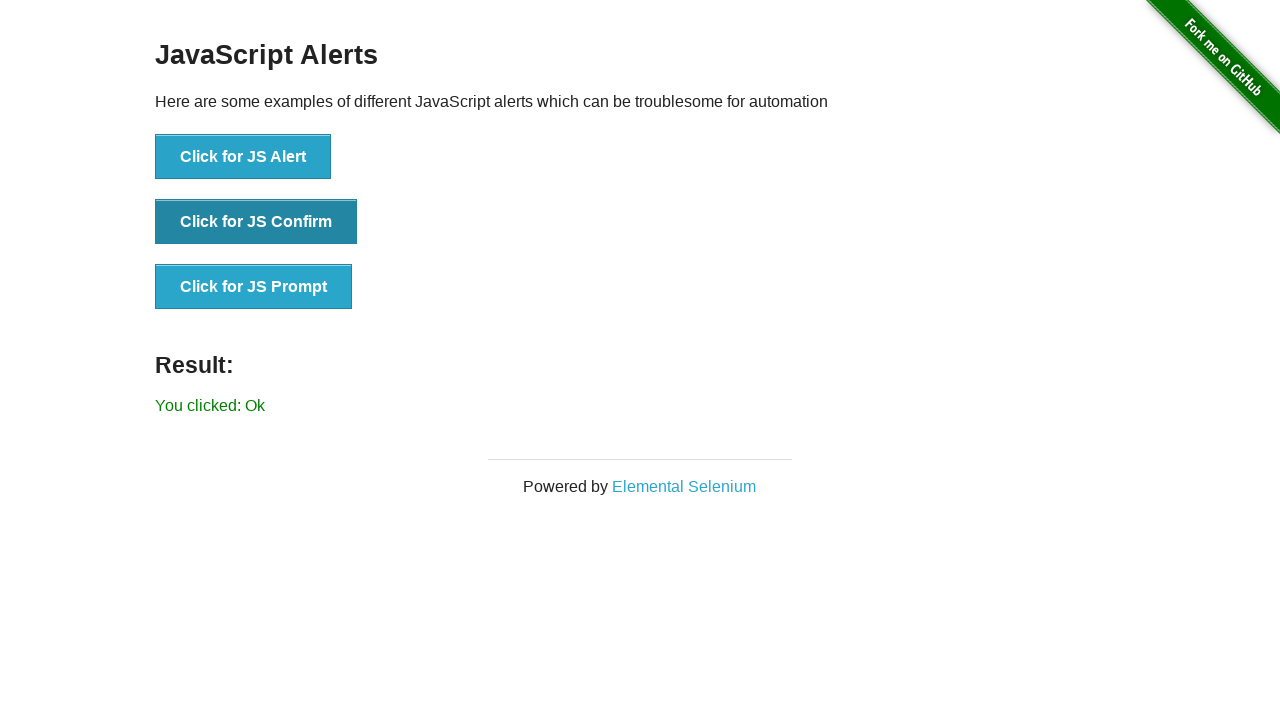

Clicked 'Click for JS Prompt' button and entered 'Welcome' in the prompt dialog at (254, 287) on xpath=//button[normalize-space()='Click for JS Prompt']
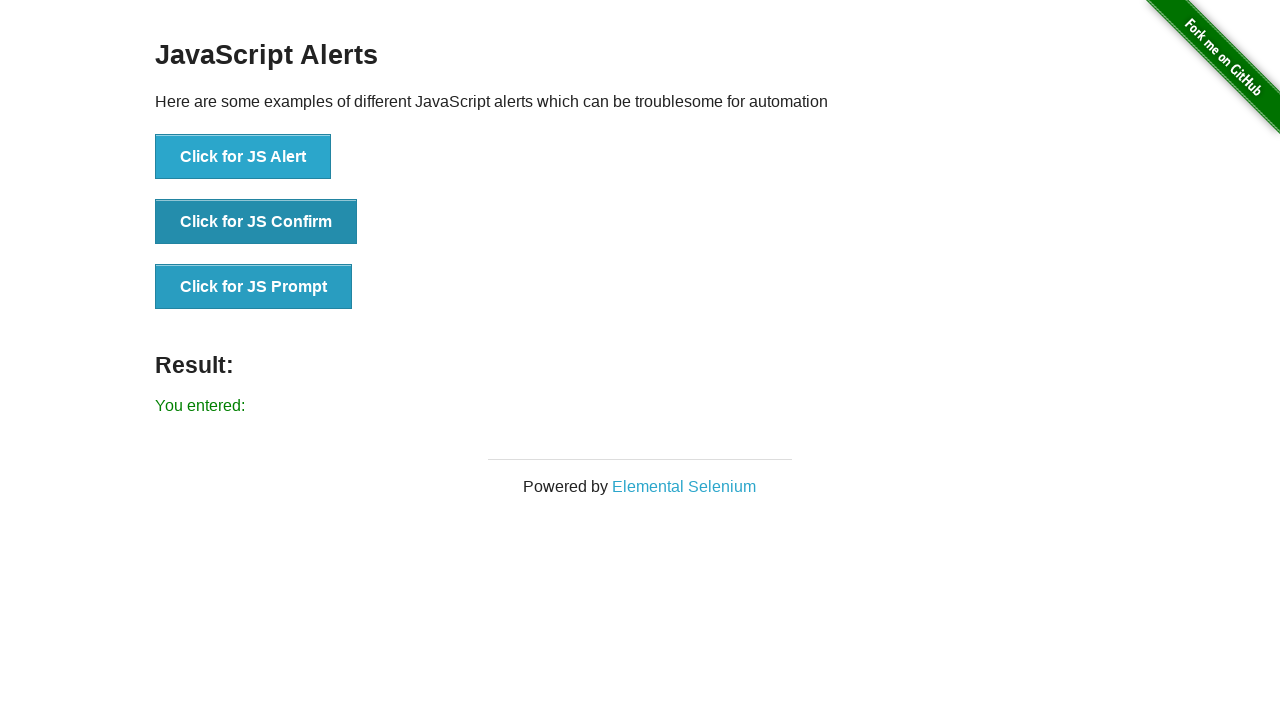

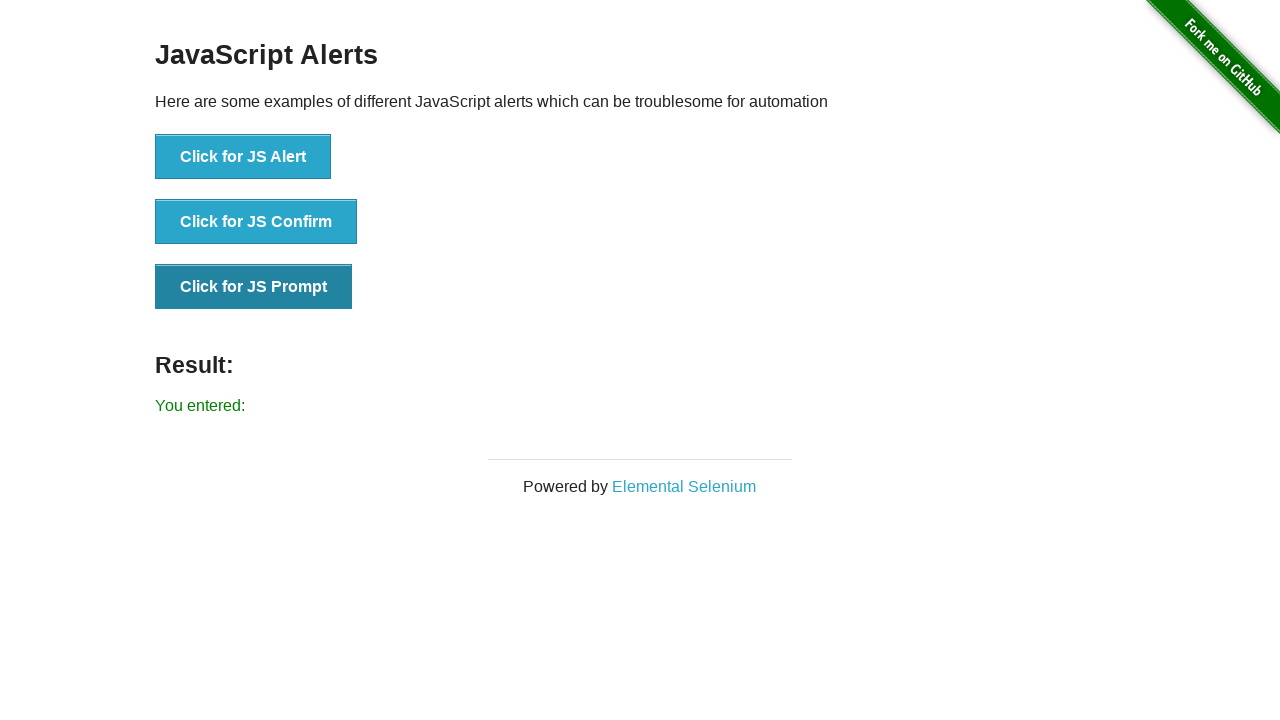